Tests a registration form by filling in first name, last name, email, phone, and address fields, then submitting and verifying successful registration message.

Starting URL: http://suninjuly.github.io/registration1.html

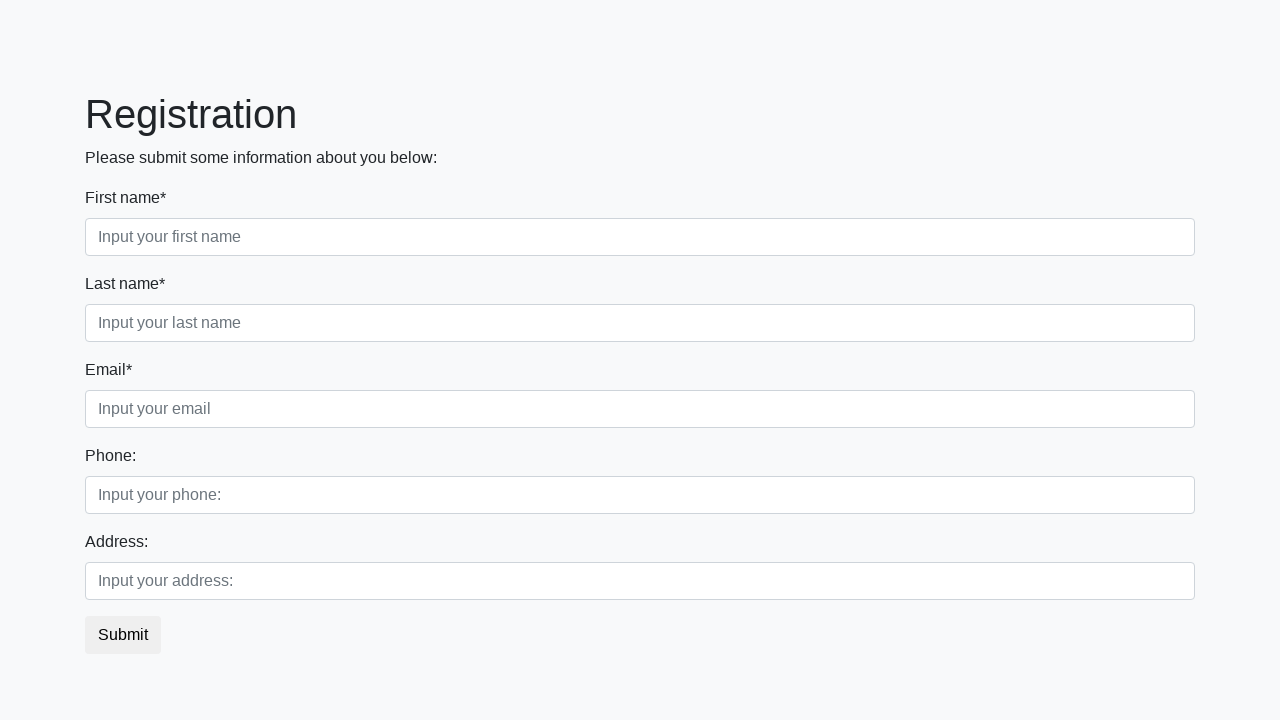

Filled first name field with 'Ivan' on [placeholder='Input your first name']
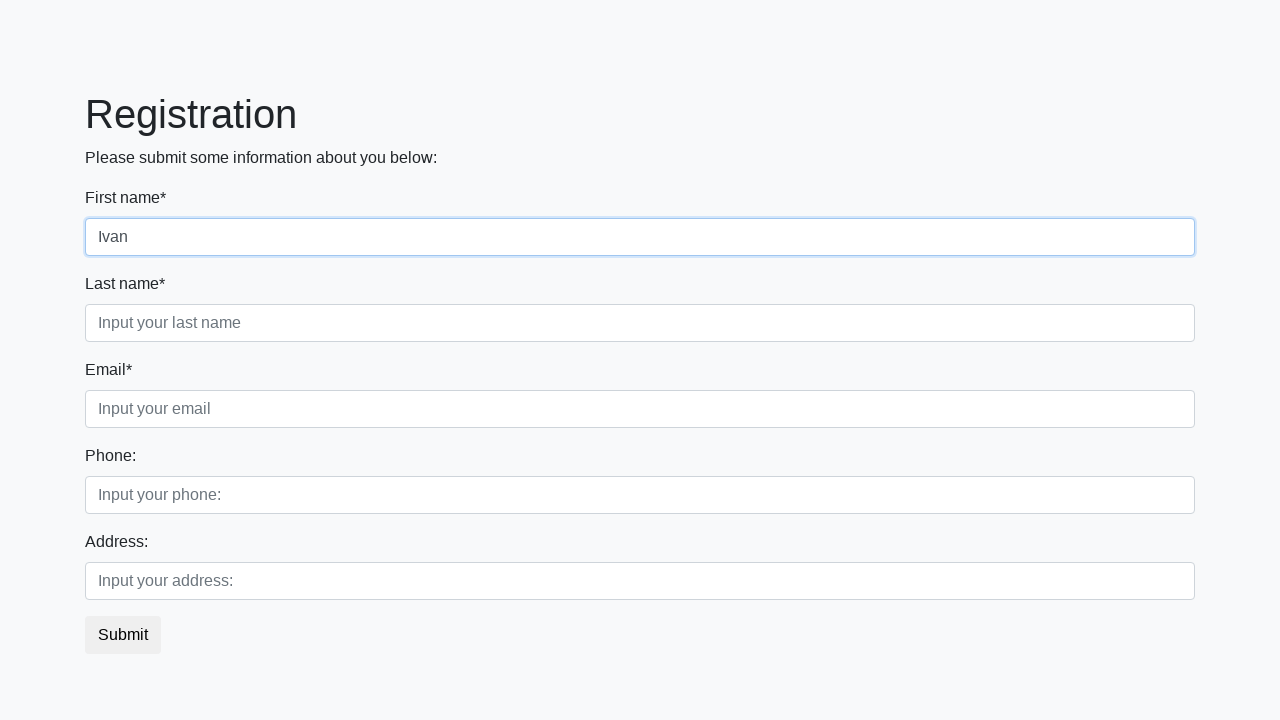

Filled last name field with 'Ivanov' on [placeholder='Input your last name']
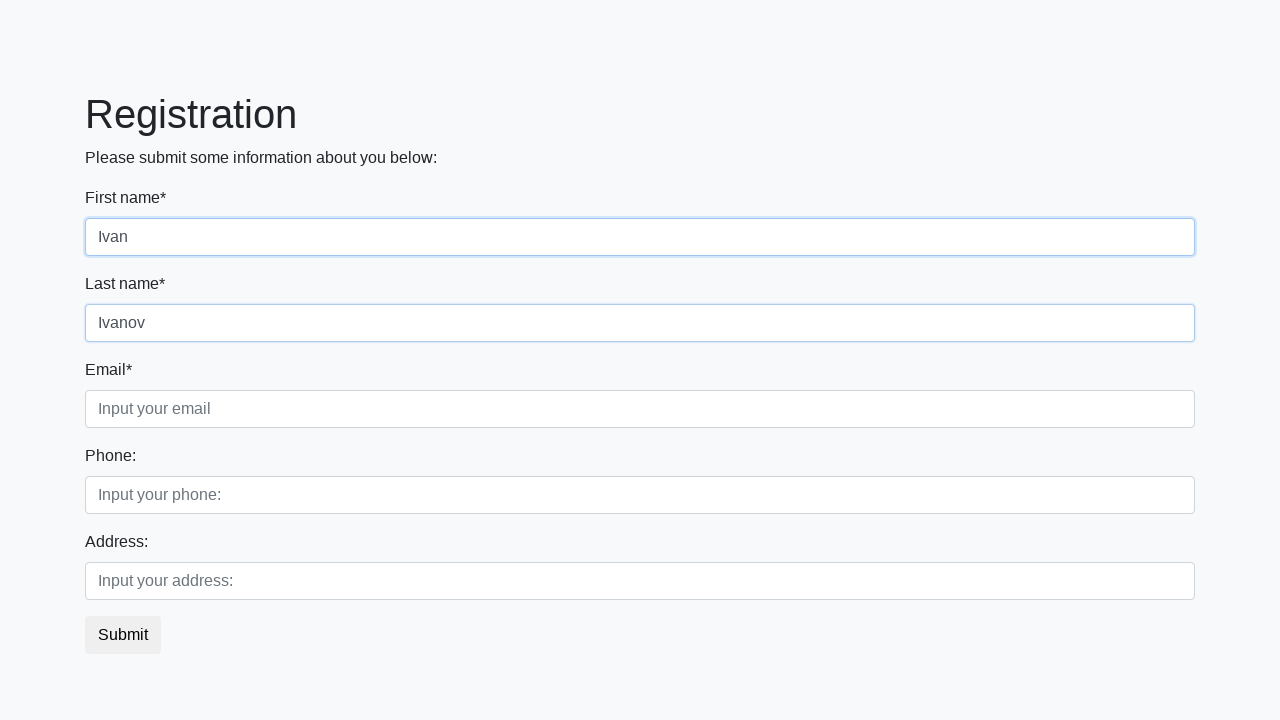

Filled email field with 'Ivan@email.com' on [placeholder='Input your email']
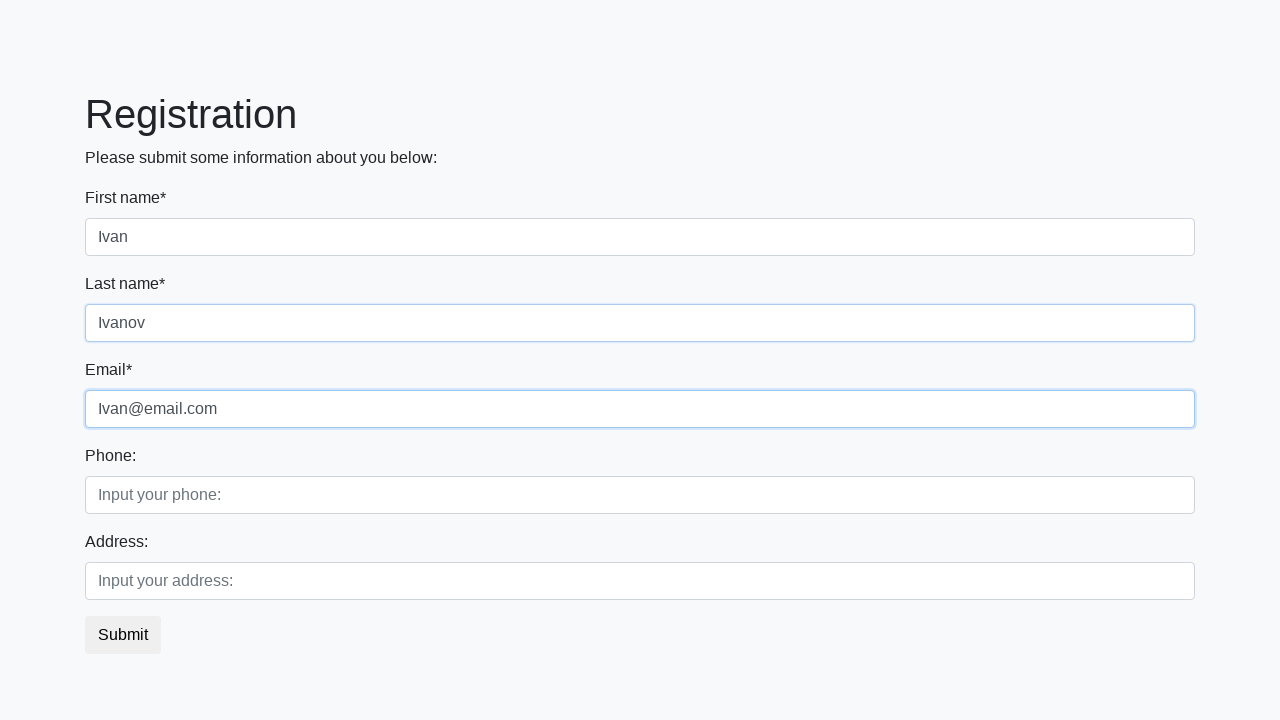

Filled phone field with '+79639447845' on [placeholder='Input your phone:']
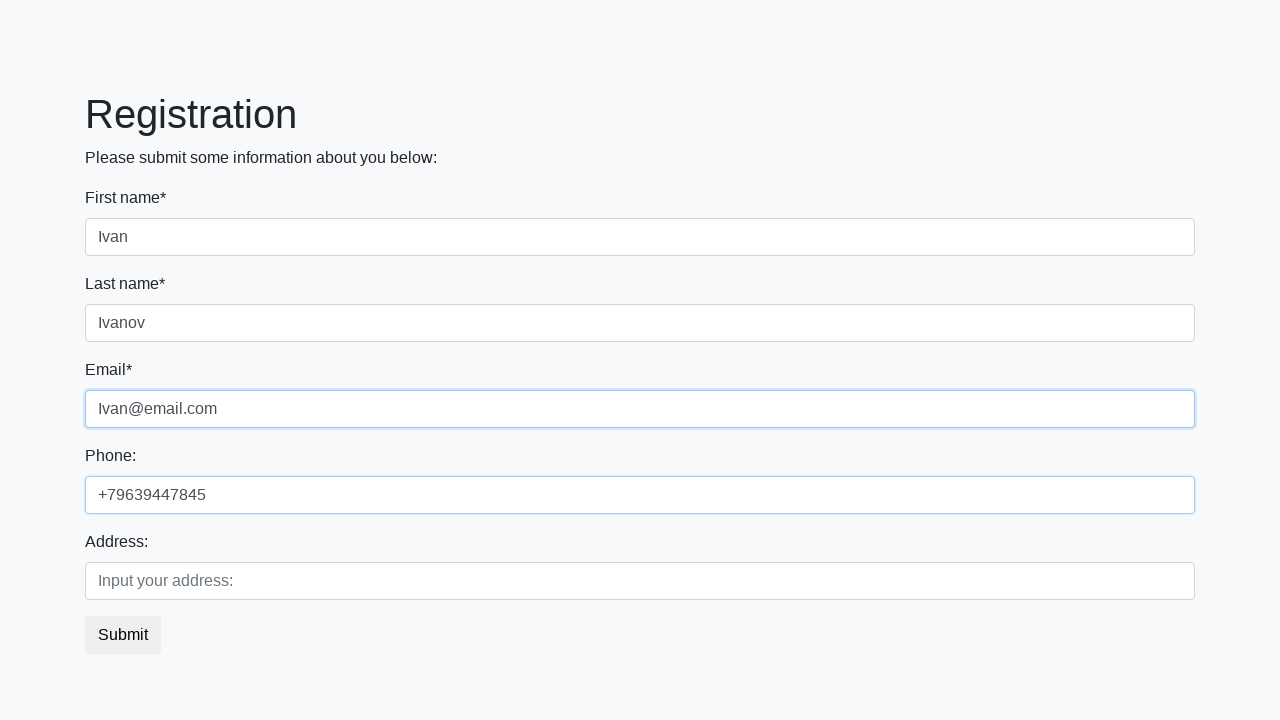

Filled address field with 'Novosibirsk, Ivanova st. 43/70' on [placeholder='Input your address:']
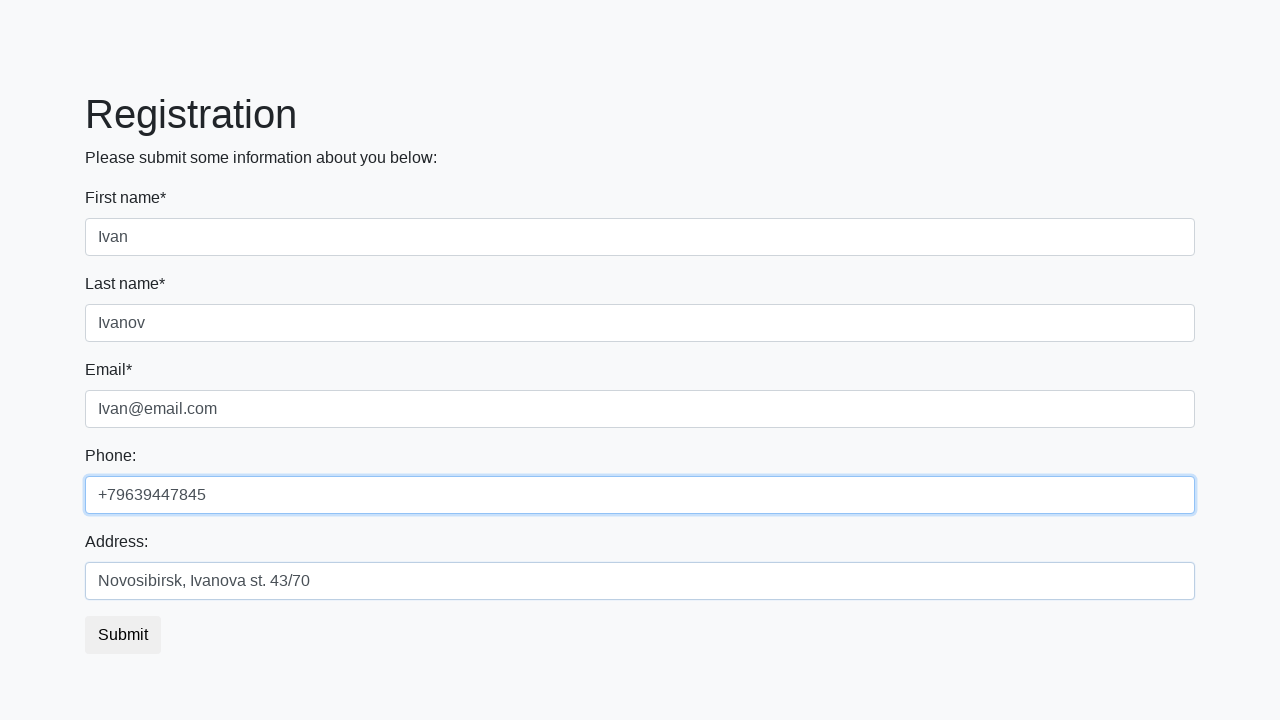

Clicked submit button to register at (123, 635) on button.btn
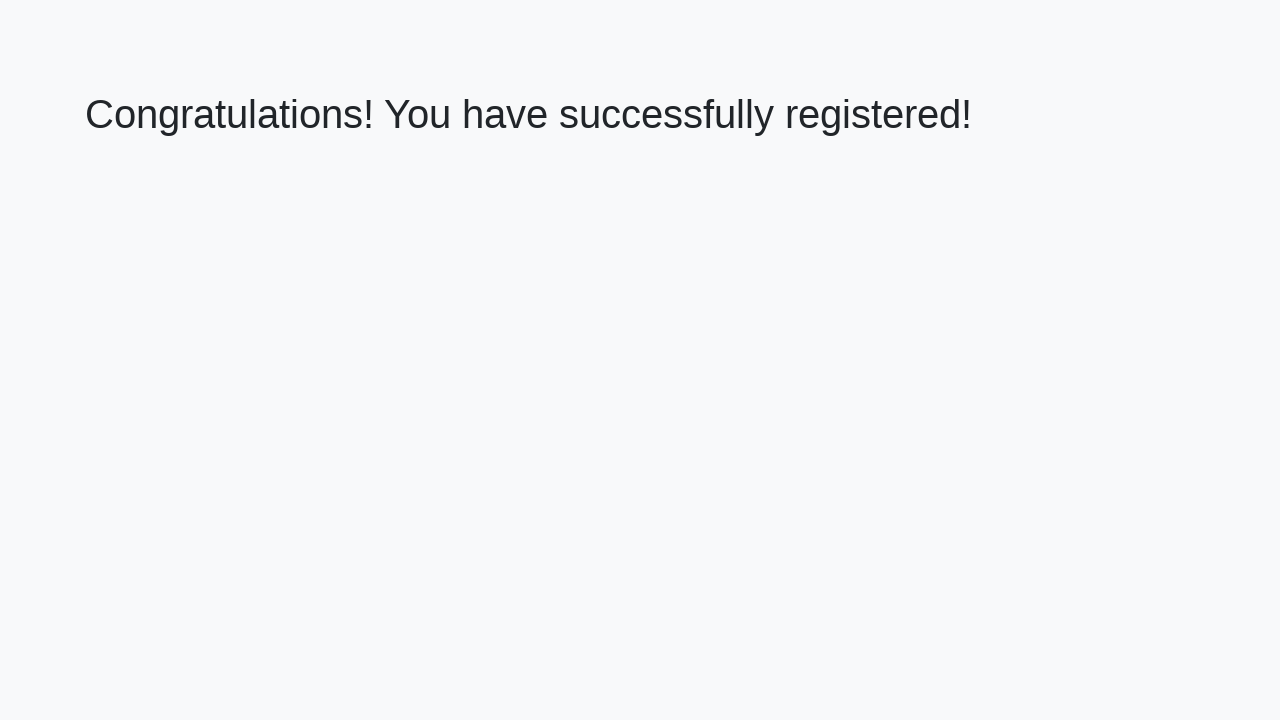

Success message displayed - registration completed
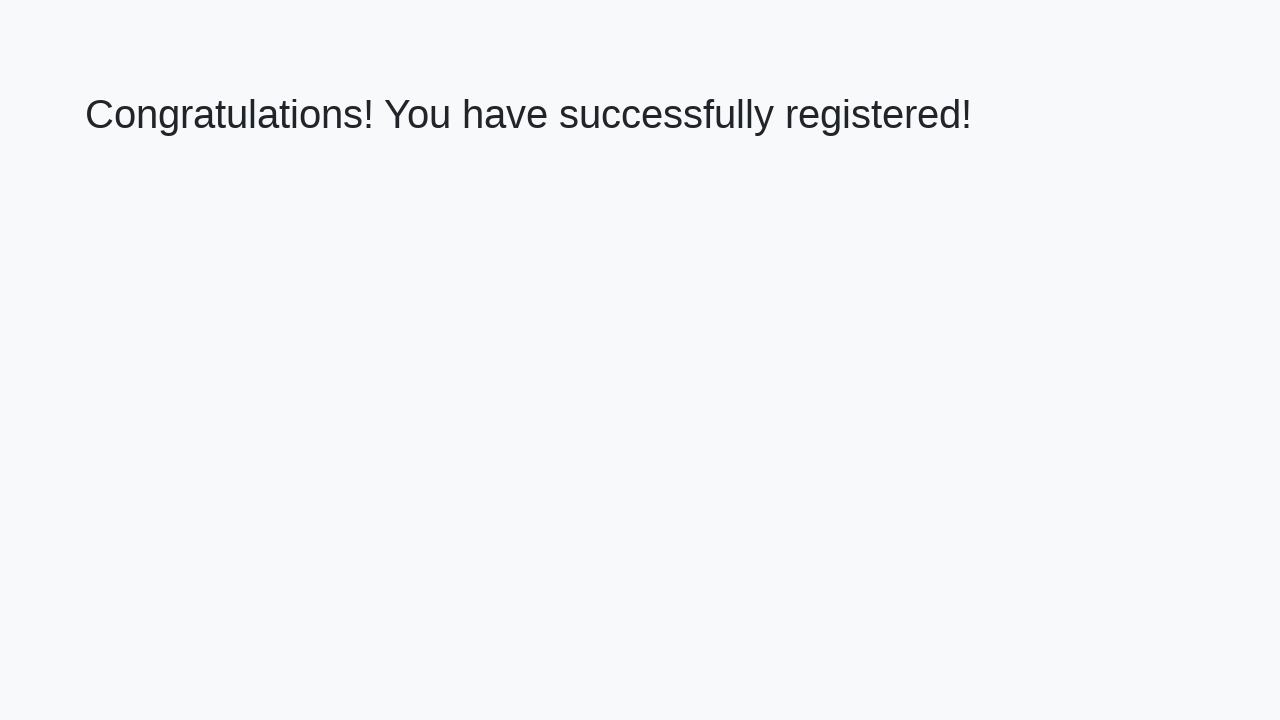

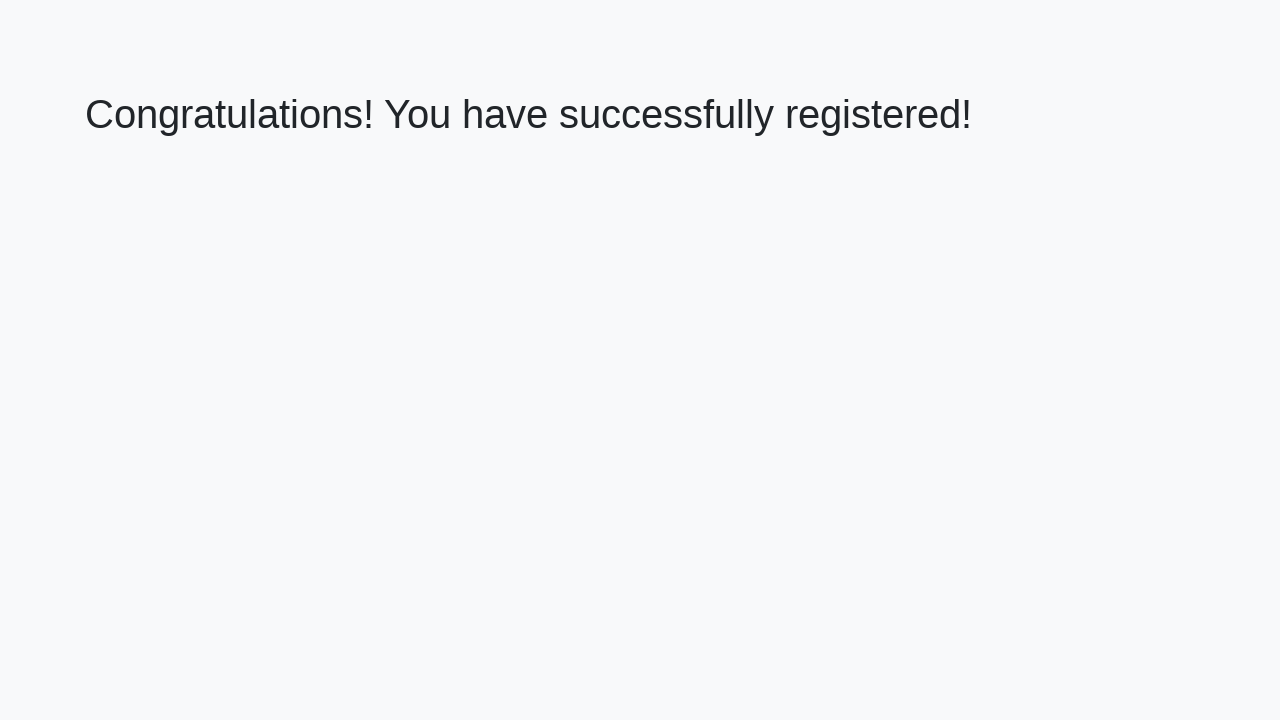